Tests browser navigation methods by navigating to Selenium documentation pages, going back, and then going forward in browser history.

Starting URL: https://www.selenium.dev/documentation/

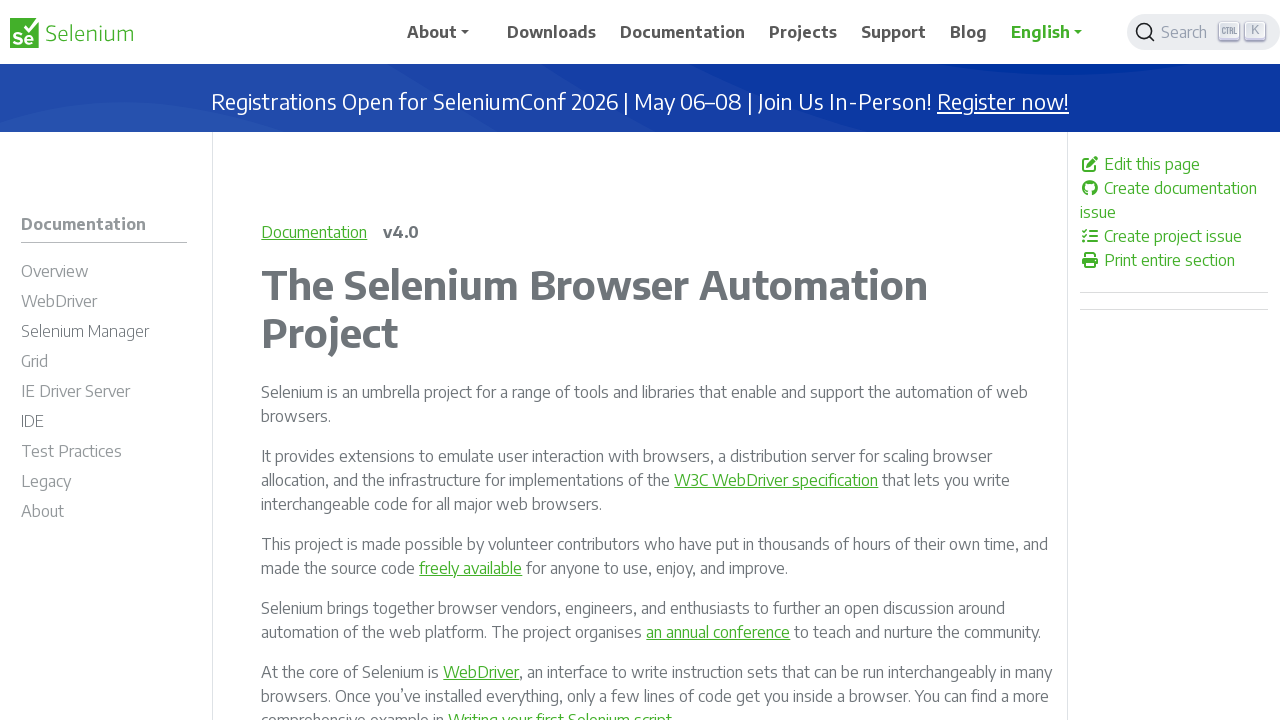

Navigated to Selenium documentation overview page
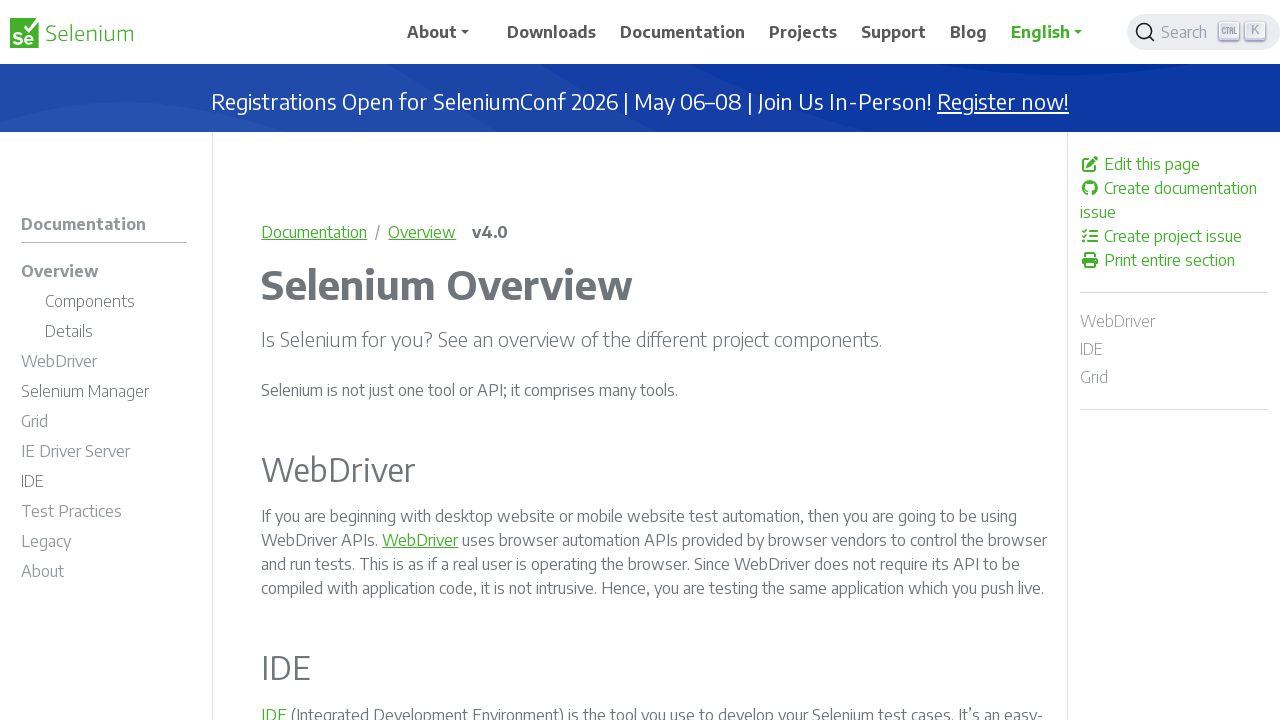

Overview page loaded with domcontentloaded state
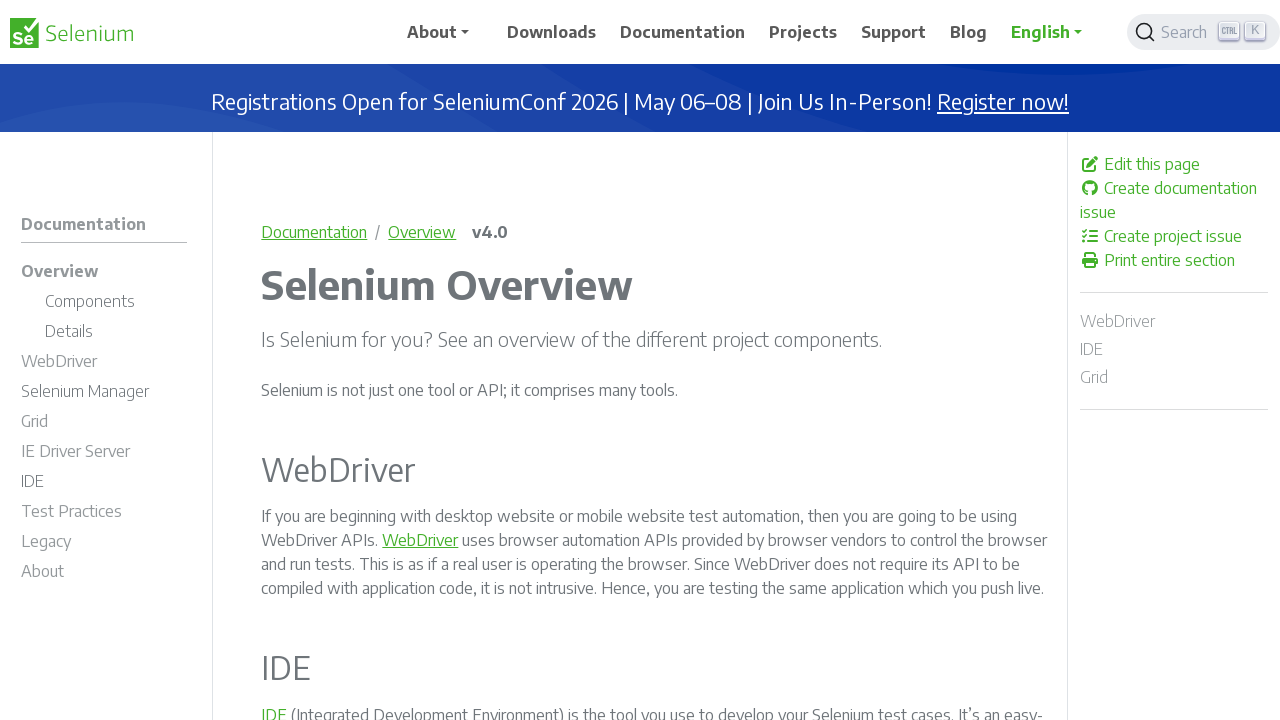

Navigated back to documentation main page using browser back button
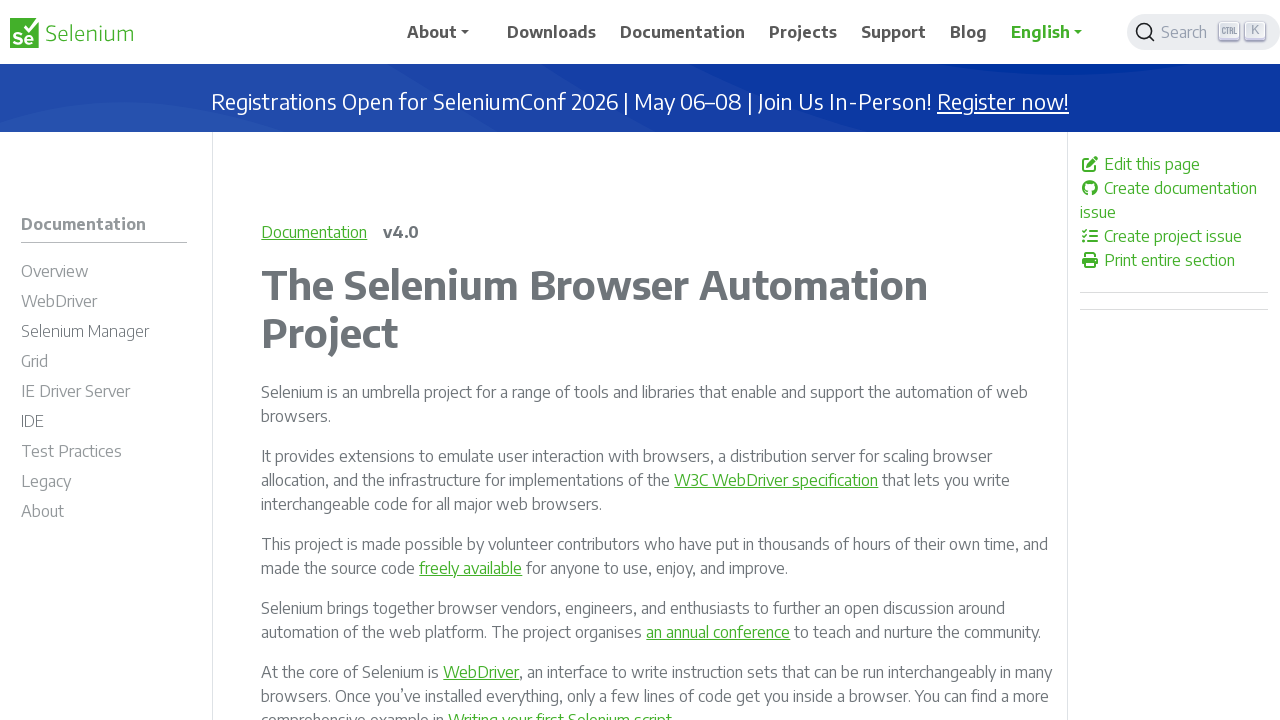

Documentation main page loaded with domcontentloaded state
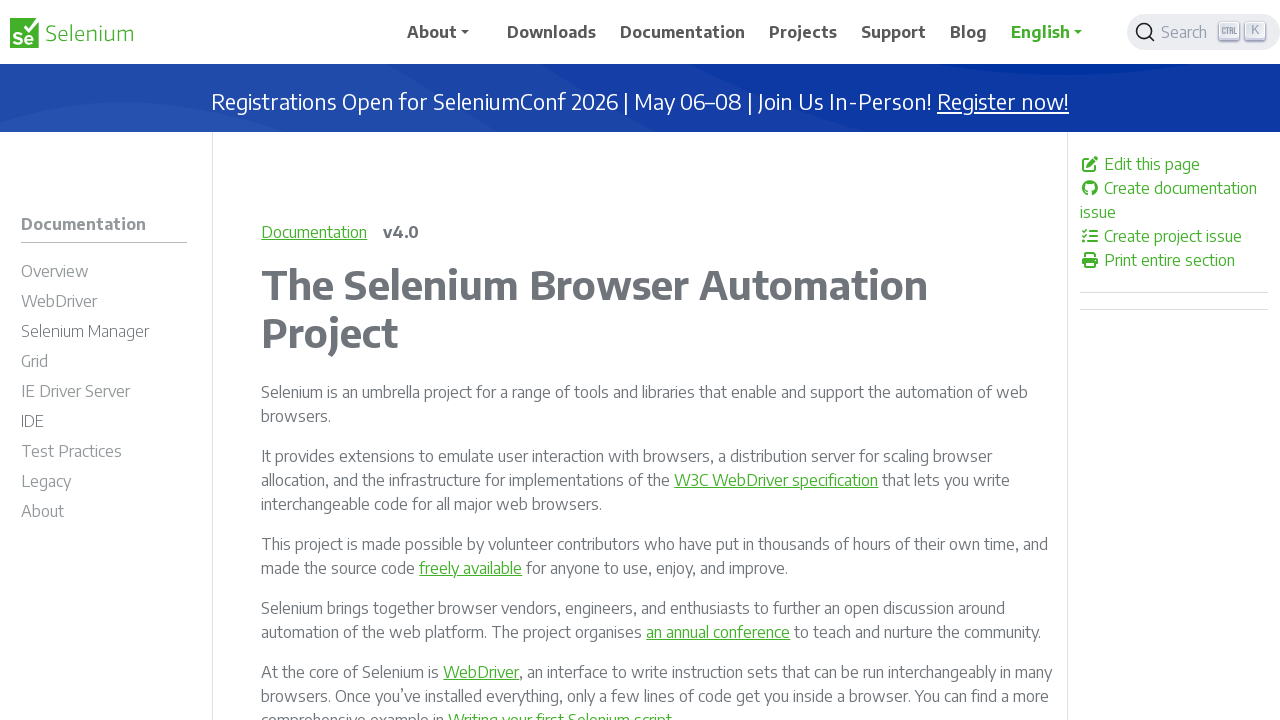

Navigated forward to overview page using browser forward button
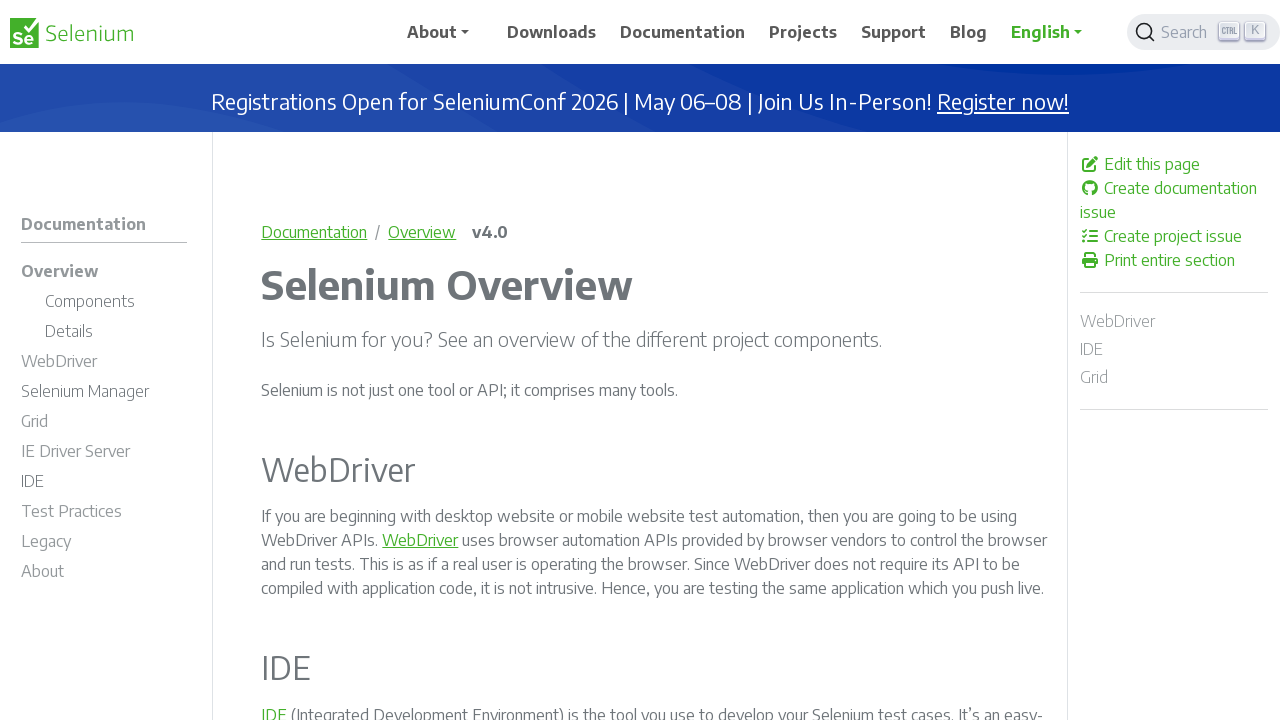

Overview page reloaded with domcontentloaded state
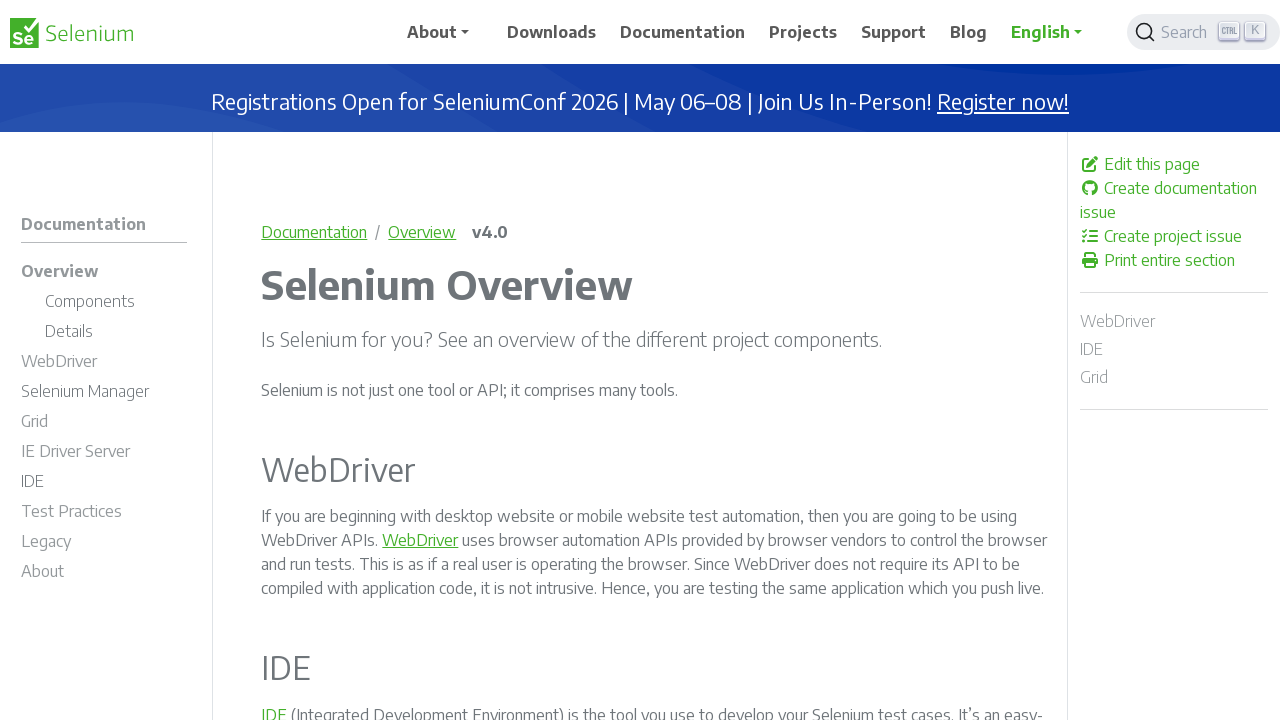

Verified current URL is https://www.selenium.dev/documentation/overview/
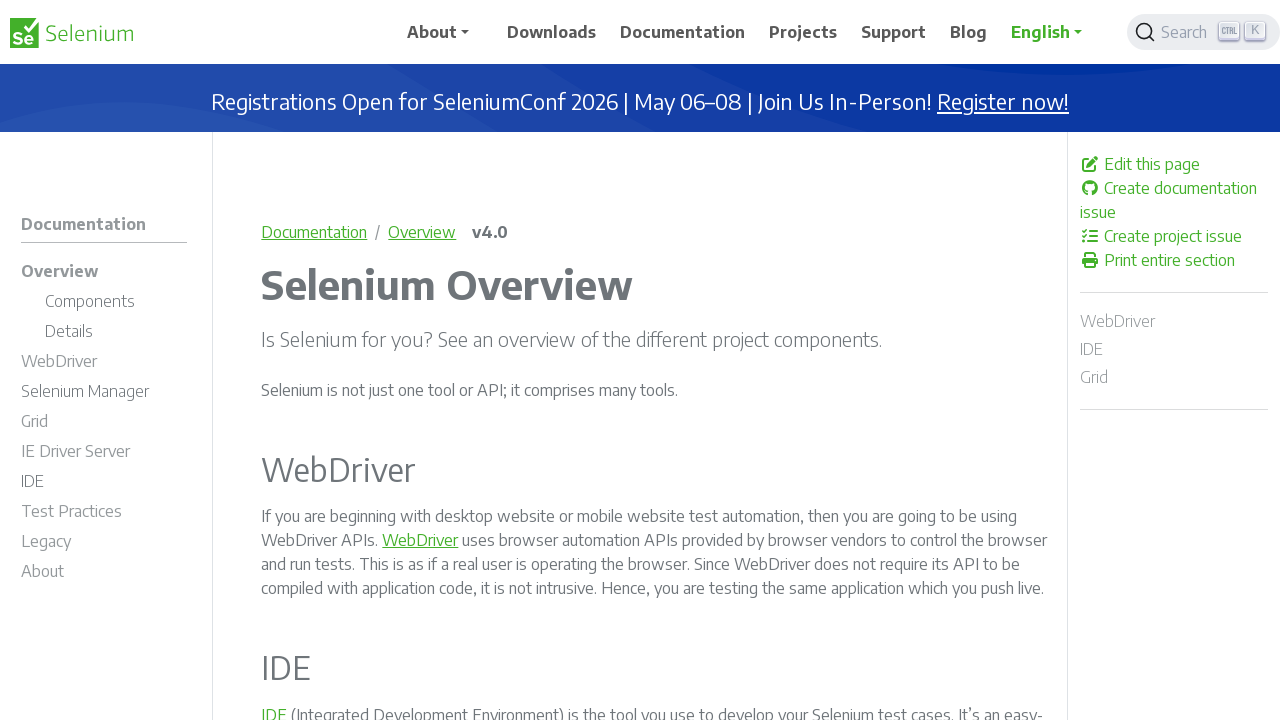

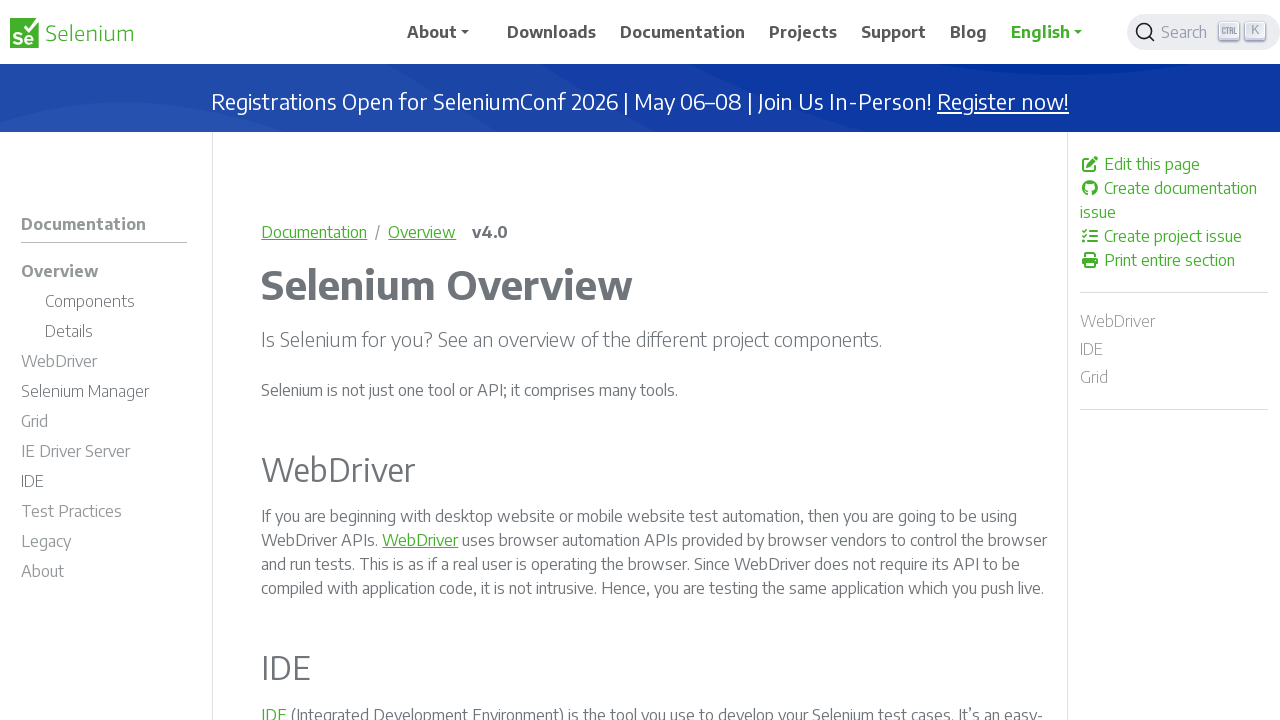